Navigates between different frames on a page to access and verify content within each frame

Starting URL: https://demoqa.com/frames

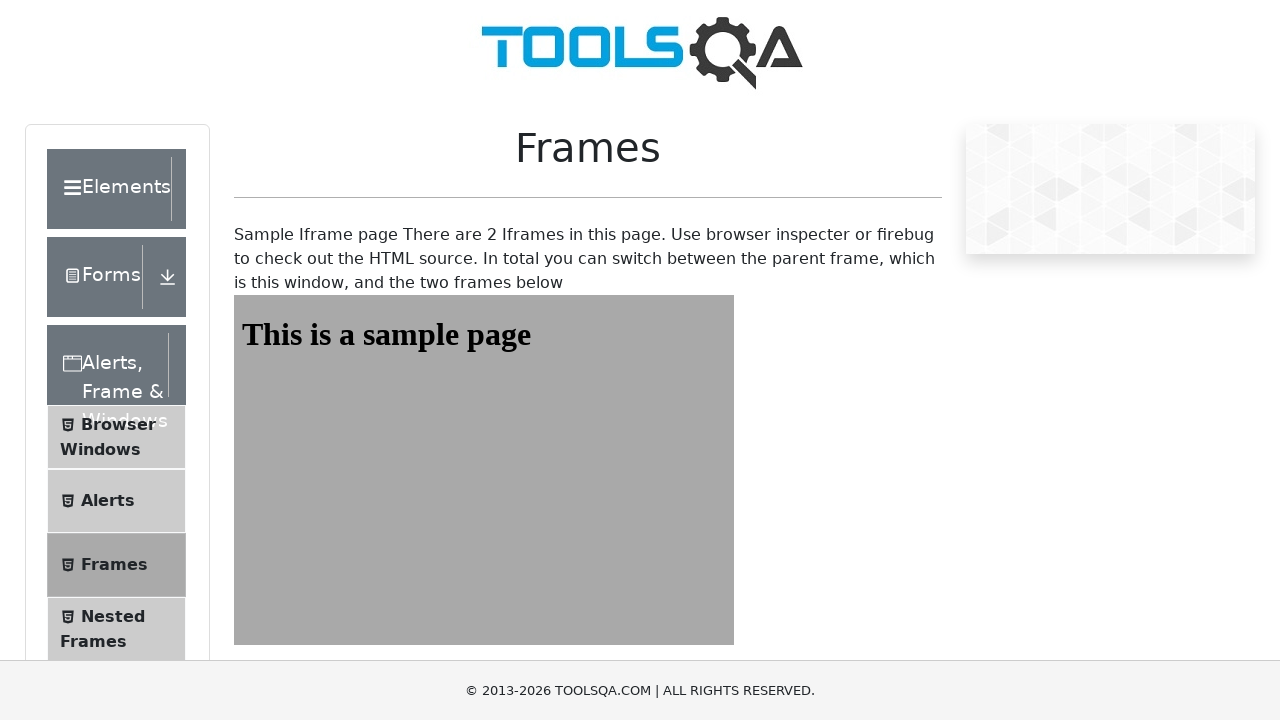

Retrieved text 'Sample Iframe' from main page
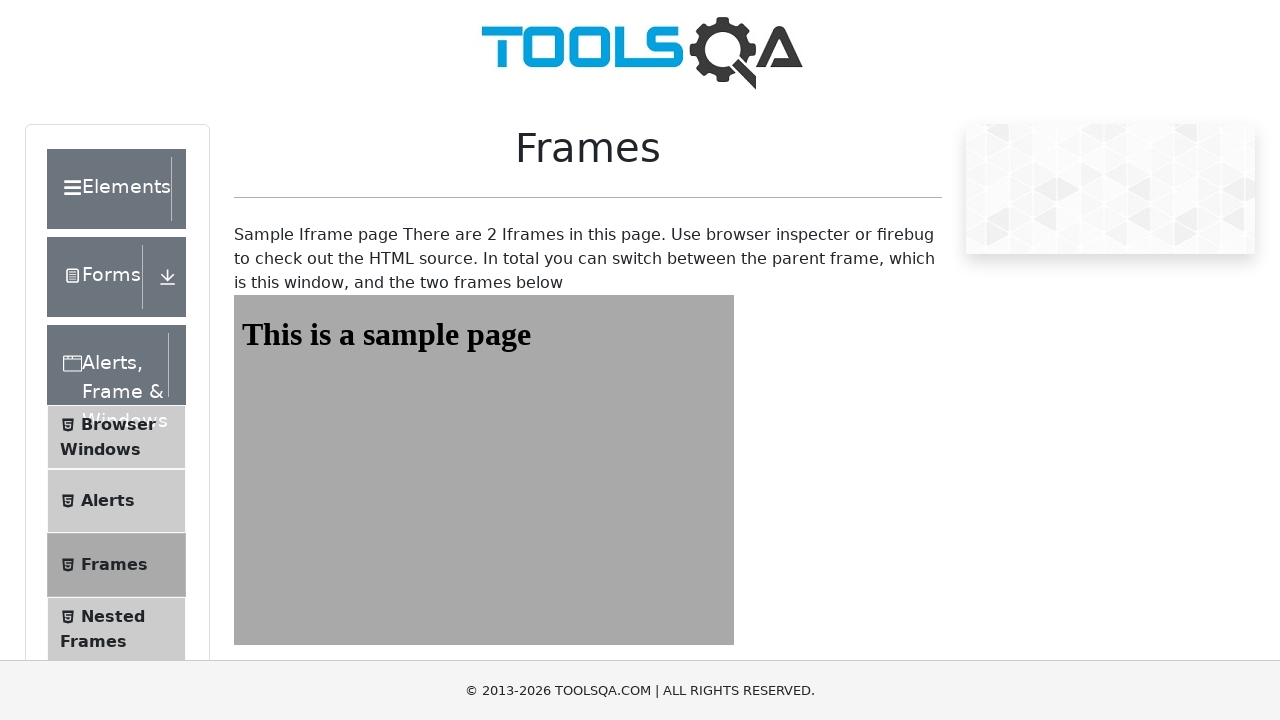

Located frame1 element
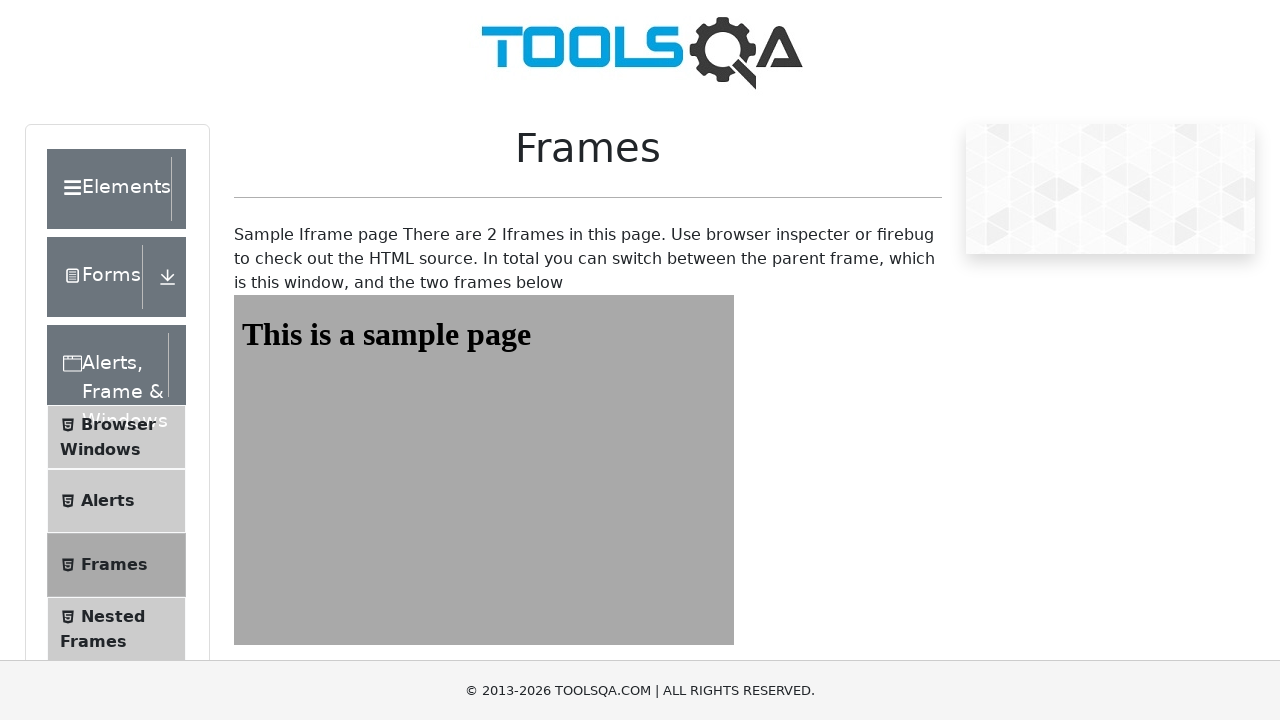

Retrieved text 'This is a sample page' from frame1
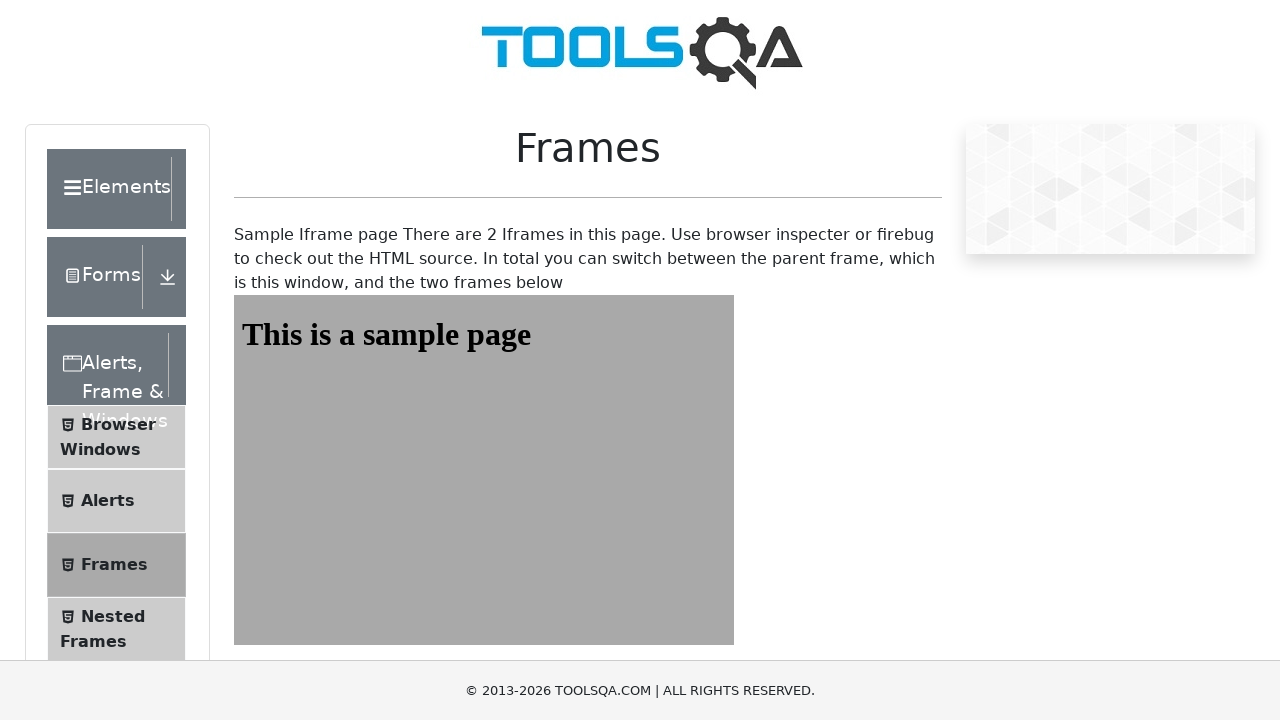

Reloaded the page
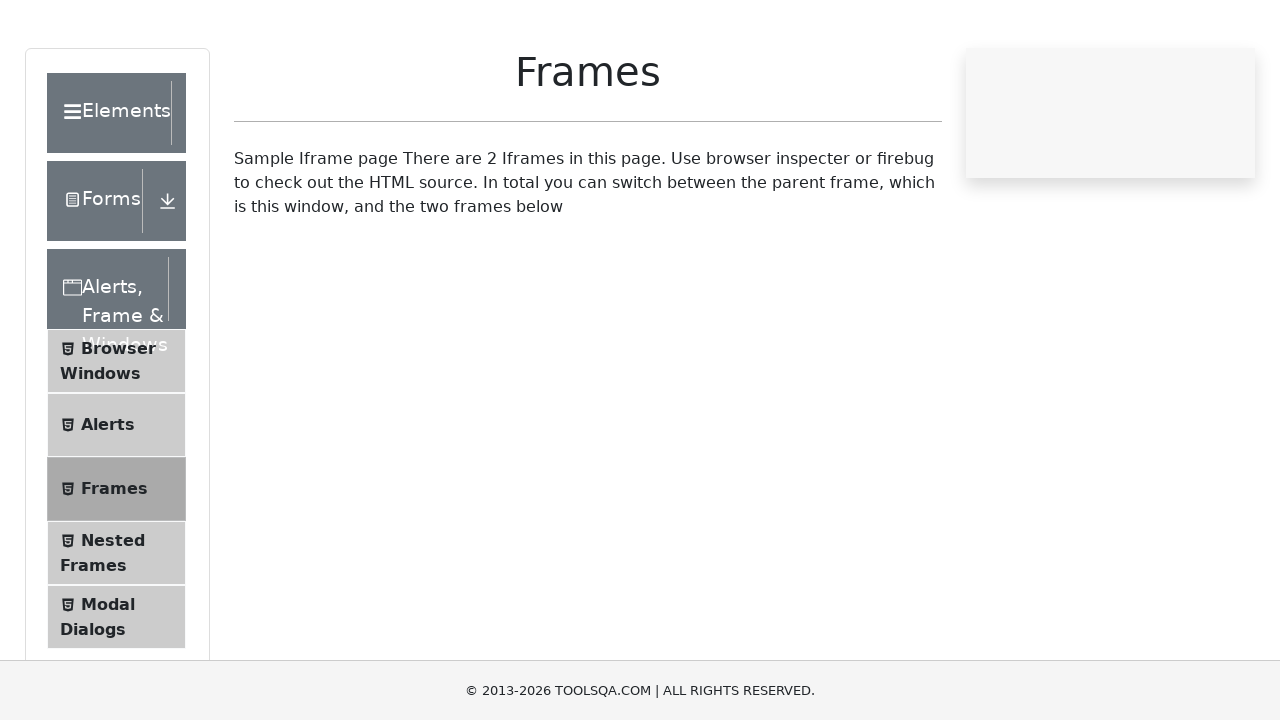

Located frame2 element
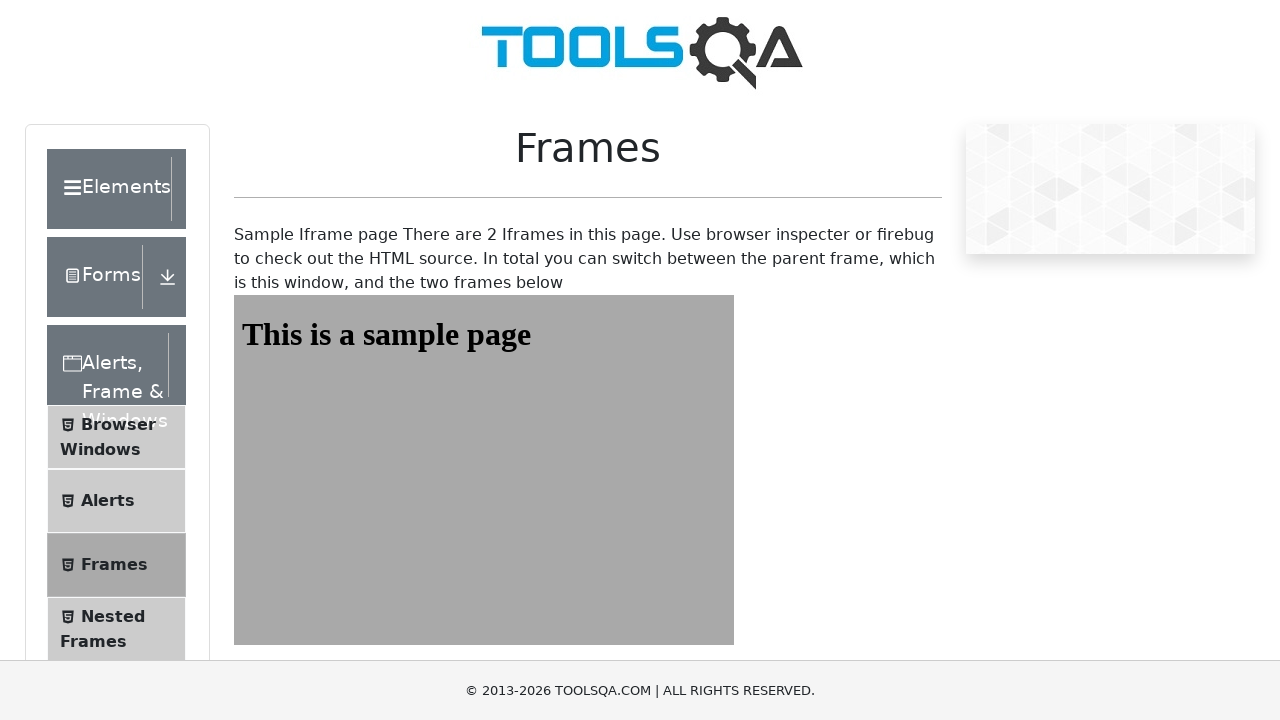

Retrieved text 'This is a sample page' from frame2
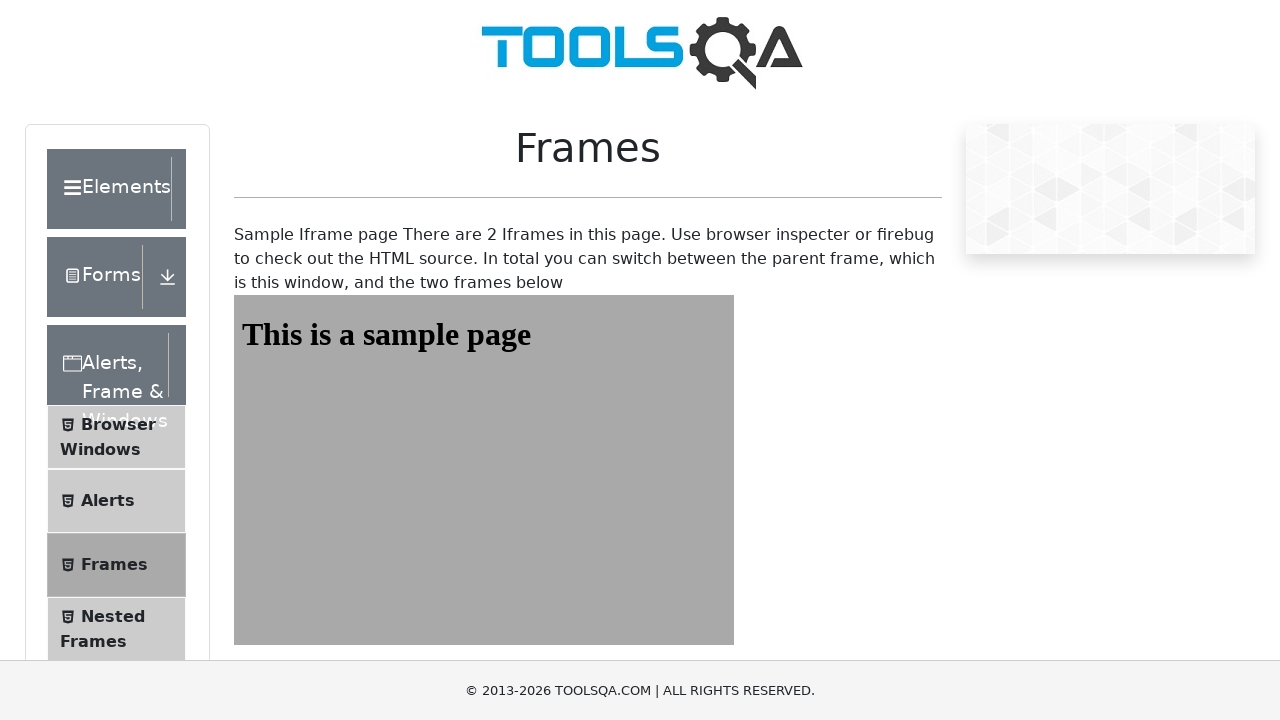

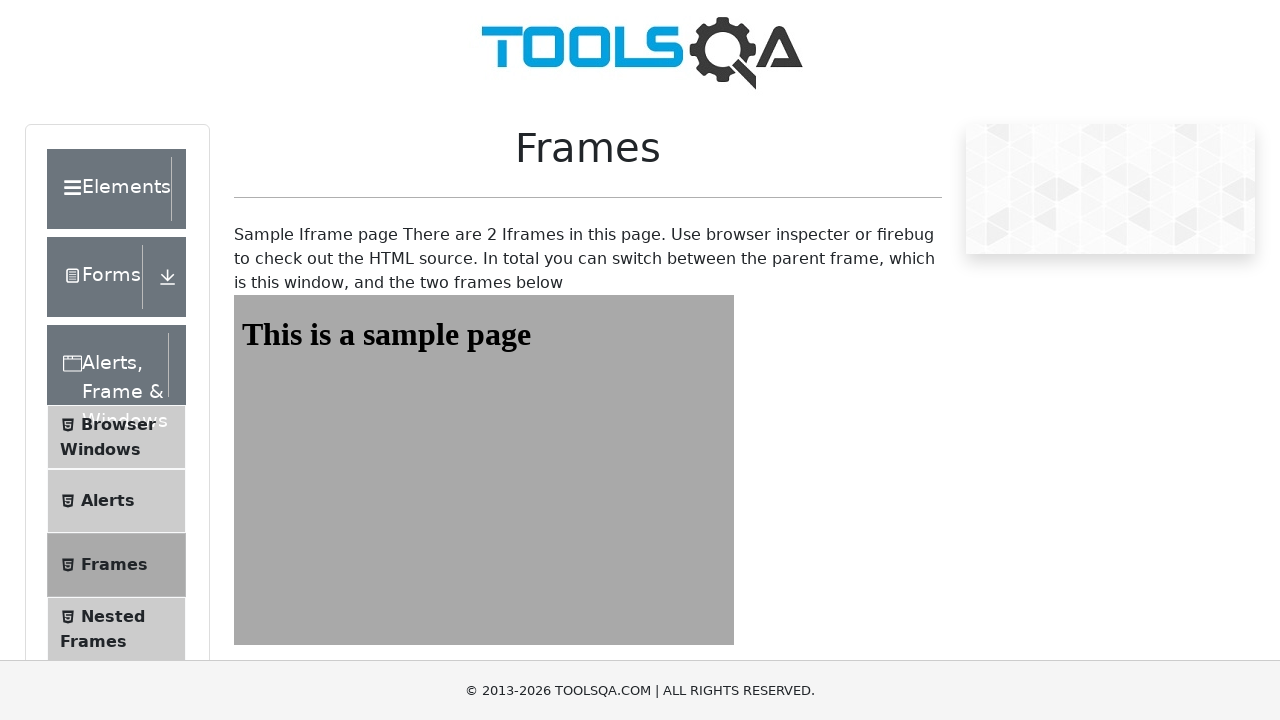